Tests the complete registration flow by filling out all required fields (first name, last name, email, password, confirm password) and verifying that account creation is successful.

Starting URL: https://www.sharelane.com/cgi-bin/register.py?page=1&zip_code=12345

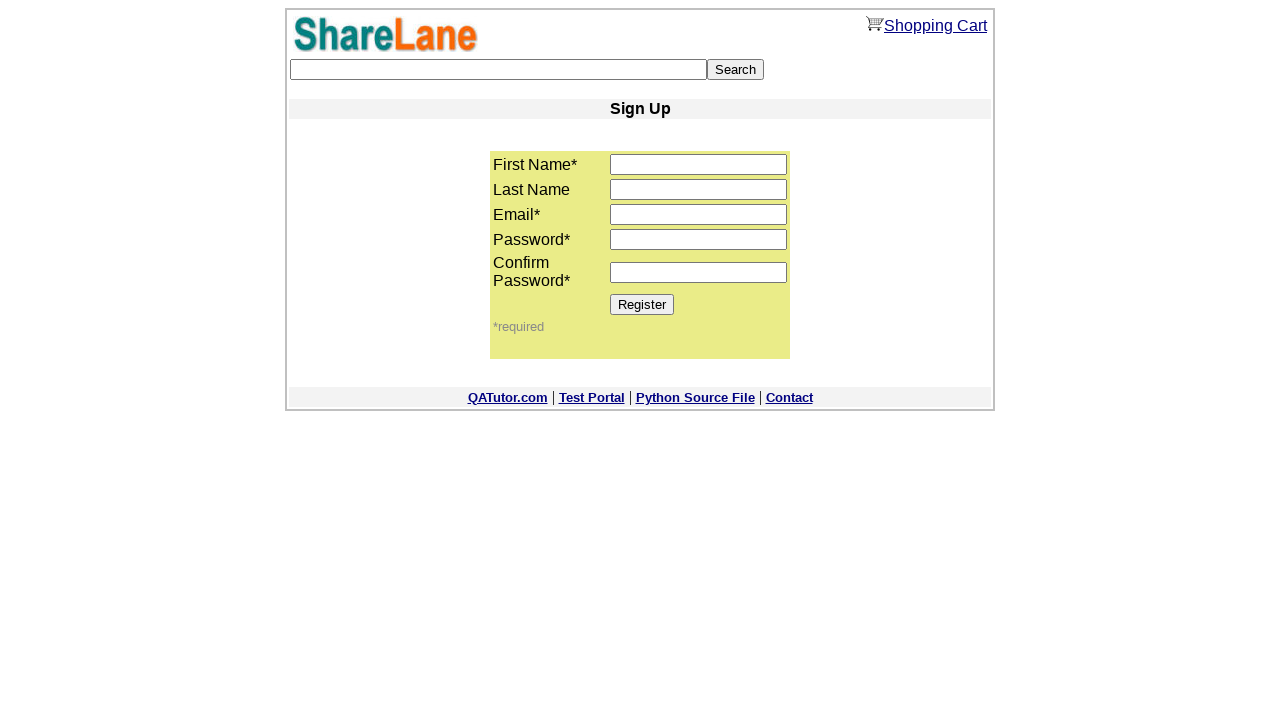

Filled first name field with 'Timofei' on input[name='first_name']
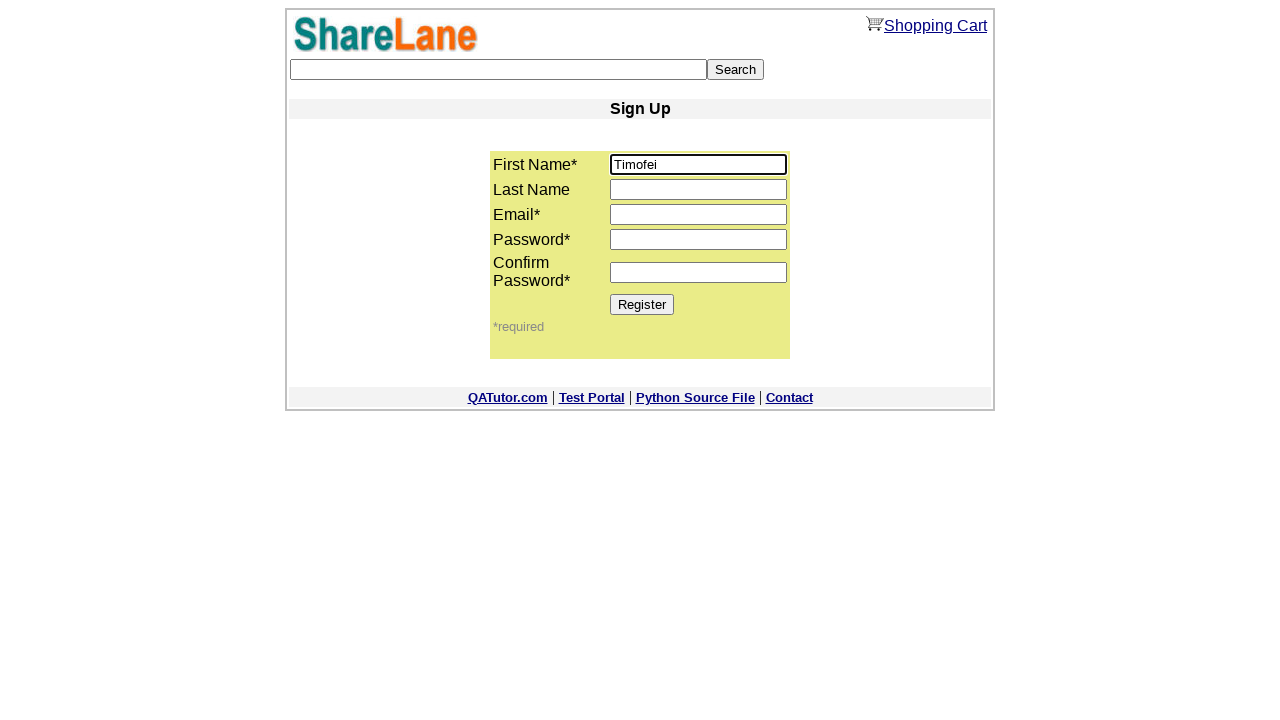

Filled last name field with 'Borodich' on input[name='last_name']
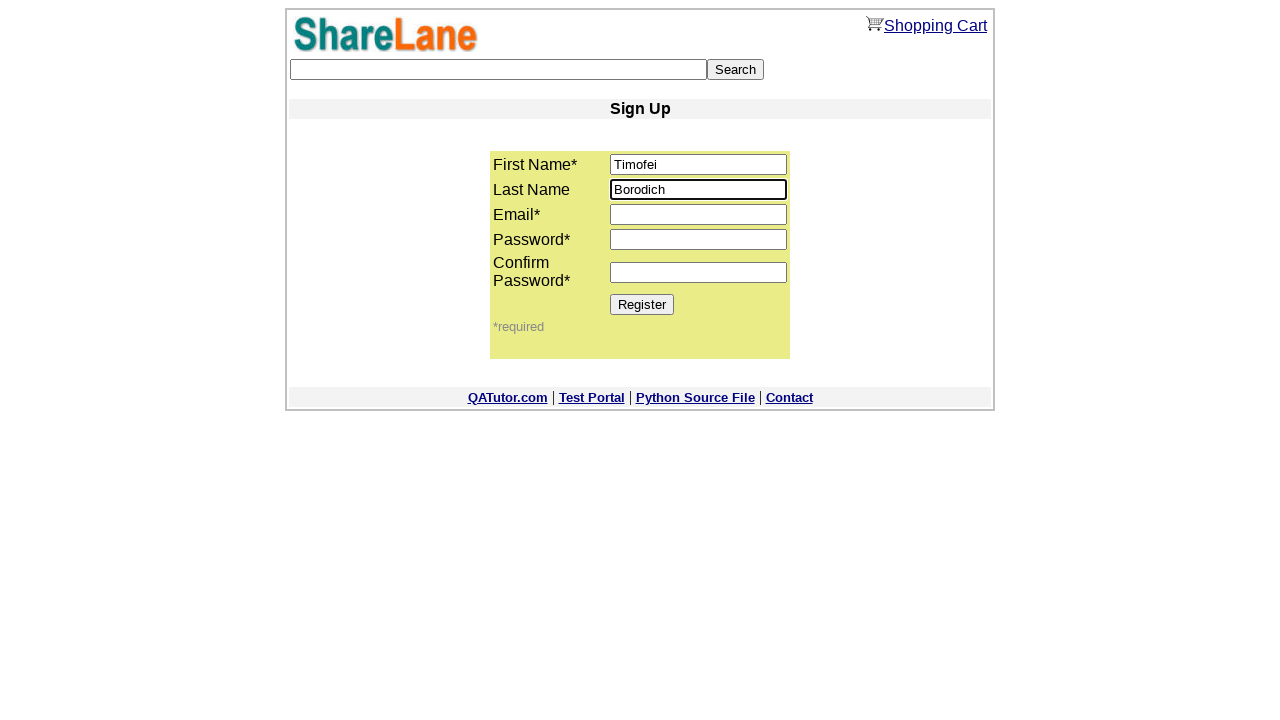

Filled email field with 'testuser847@example.com' on input[name='email']
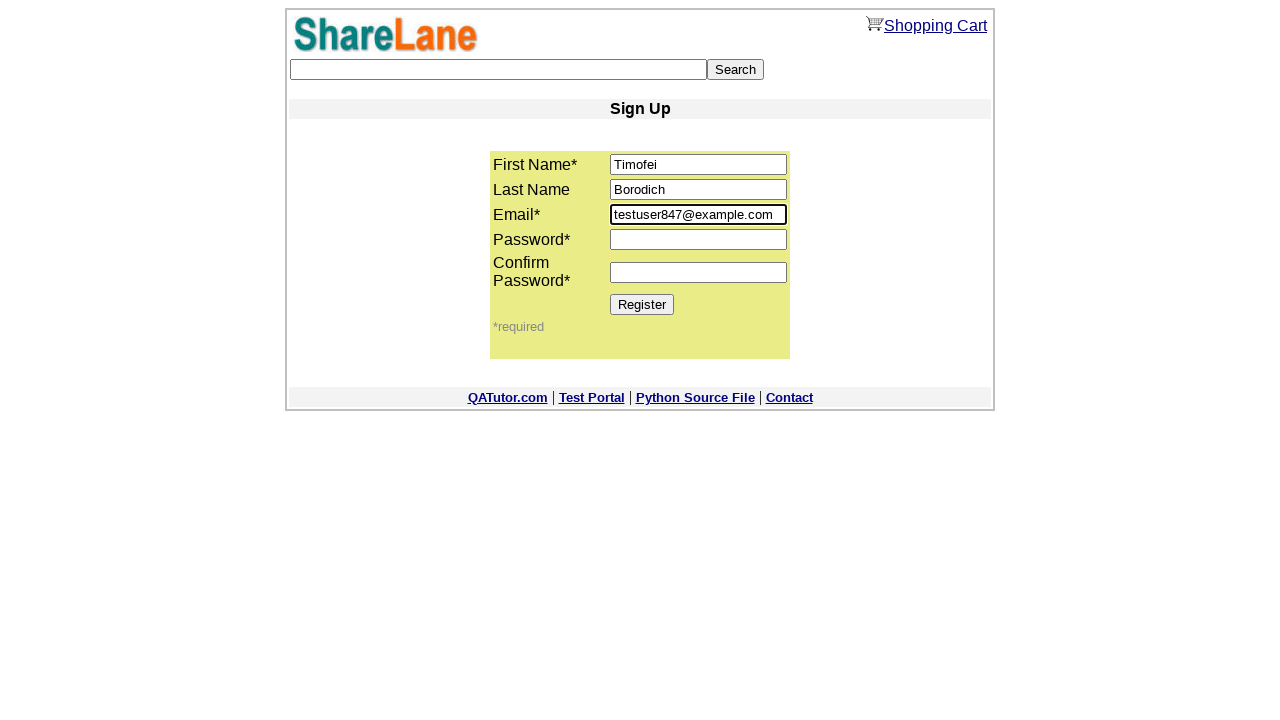

Filled password field with 'SecurePass789' on input[name='password1']
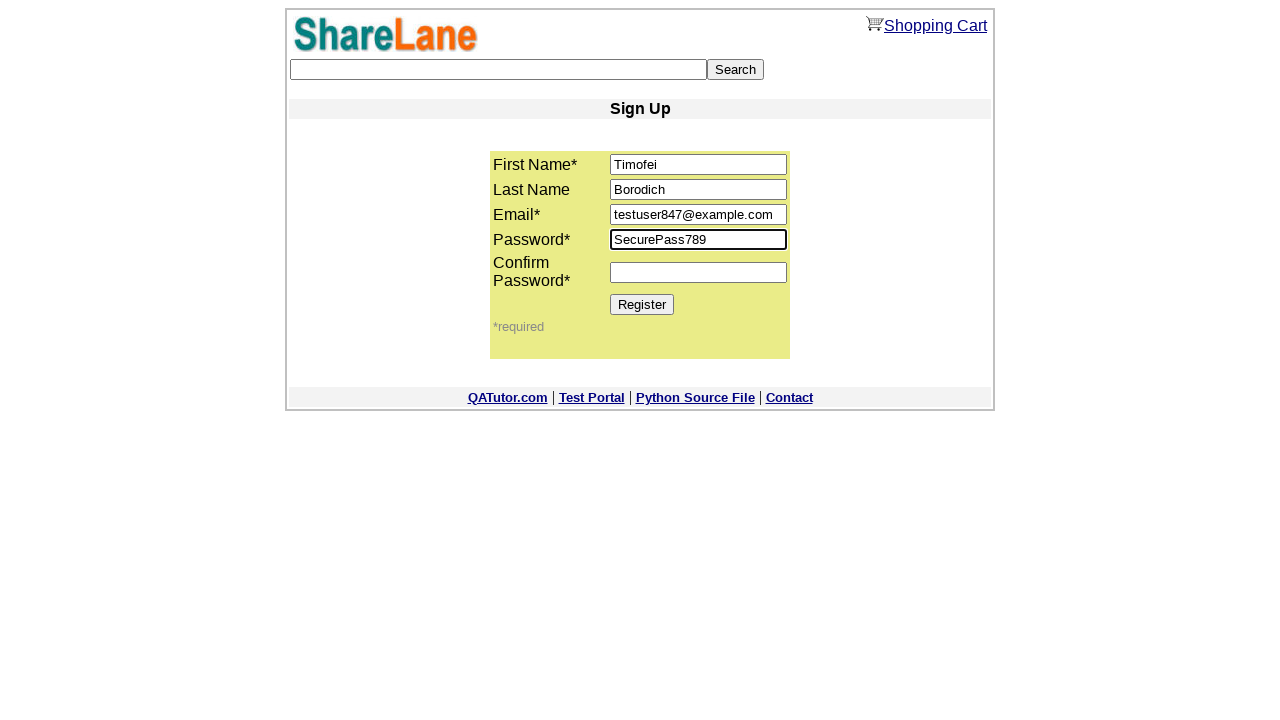

Filled confirm password field with 'SecurePass789' on input[name='password2']
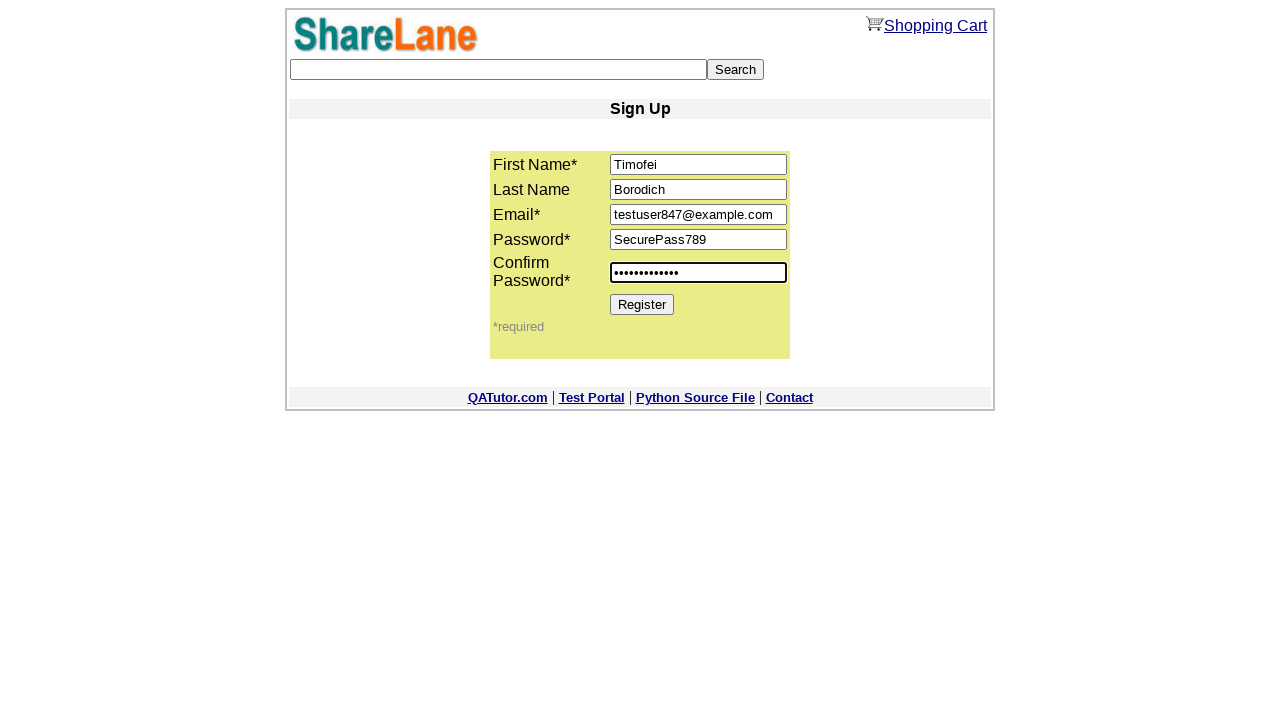

Clicked Register button to submit registration form at (642, 304) on input[value='Register']
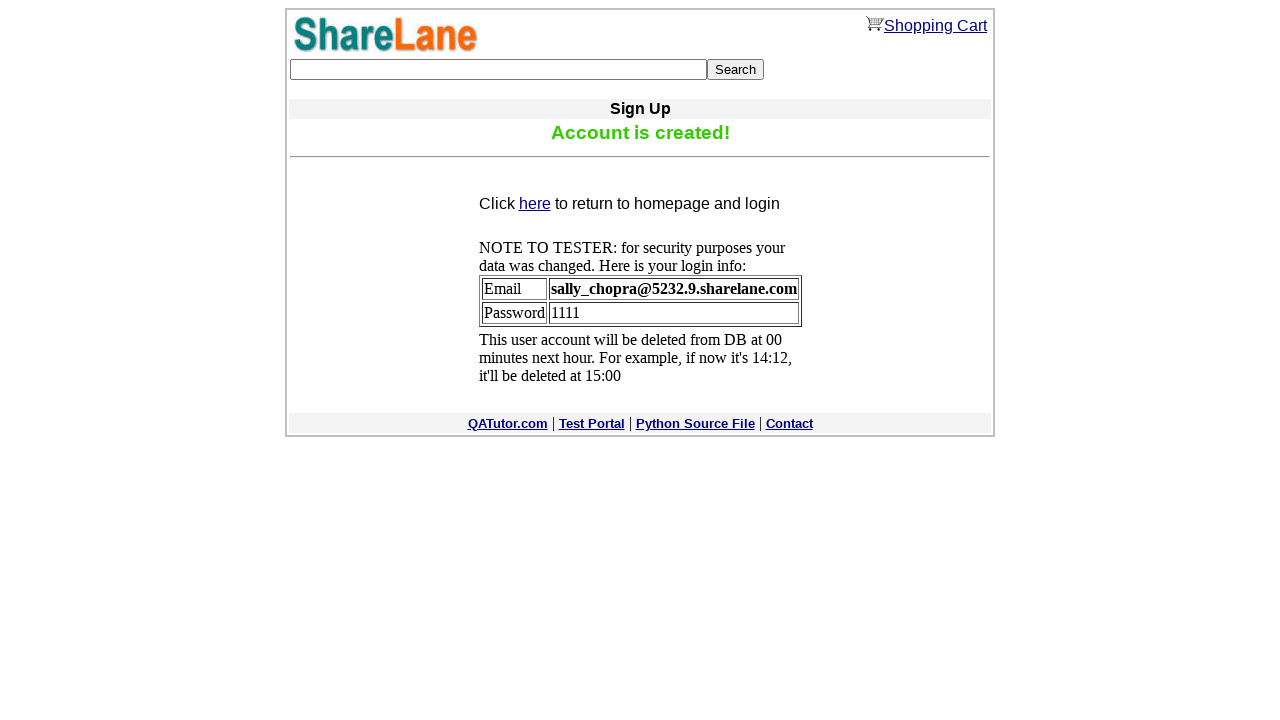

Account creation confirmation message is displayed
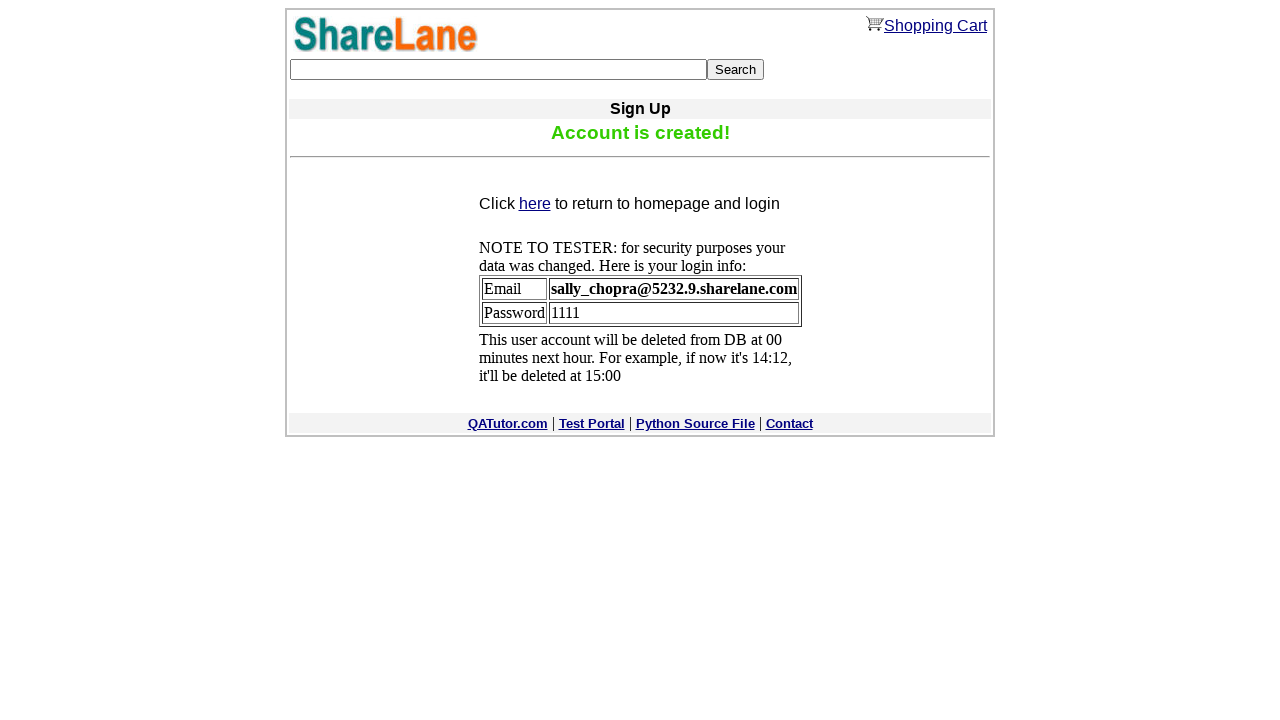

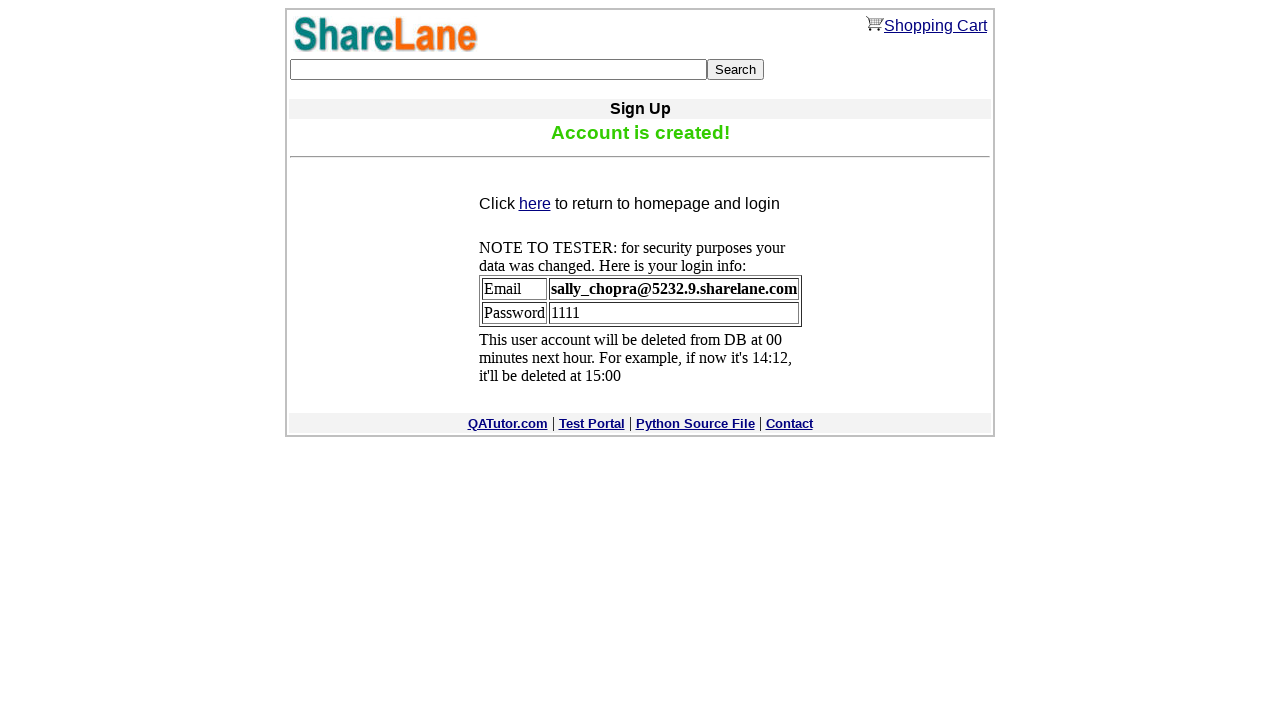